Tests dropdown selection functionality by selecting an option from a dropdown menu using its value attribute

Starting URL: https://practice.expandtesting.com/dropdown

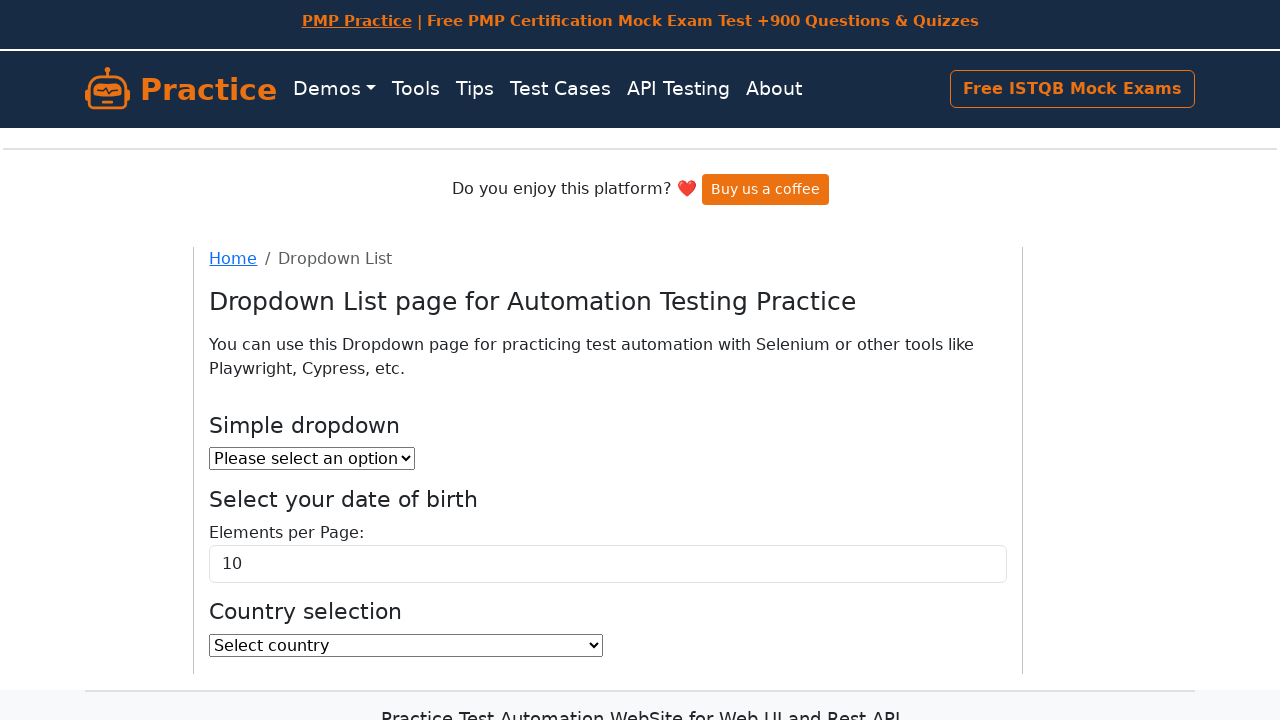

Located dropdown element with id 'dropdown'
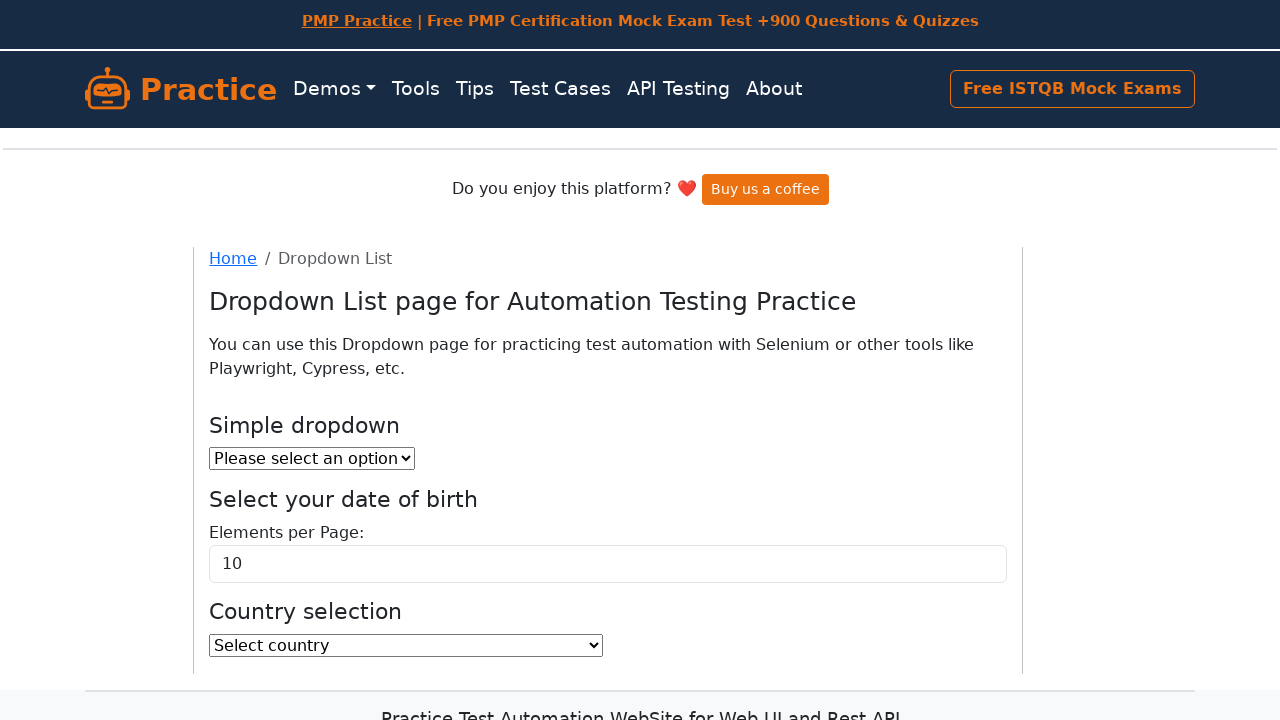

Selected option with value '2' from dropdown menu on #dropdown
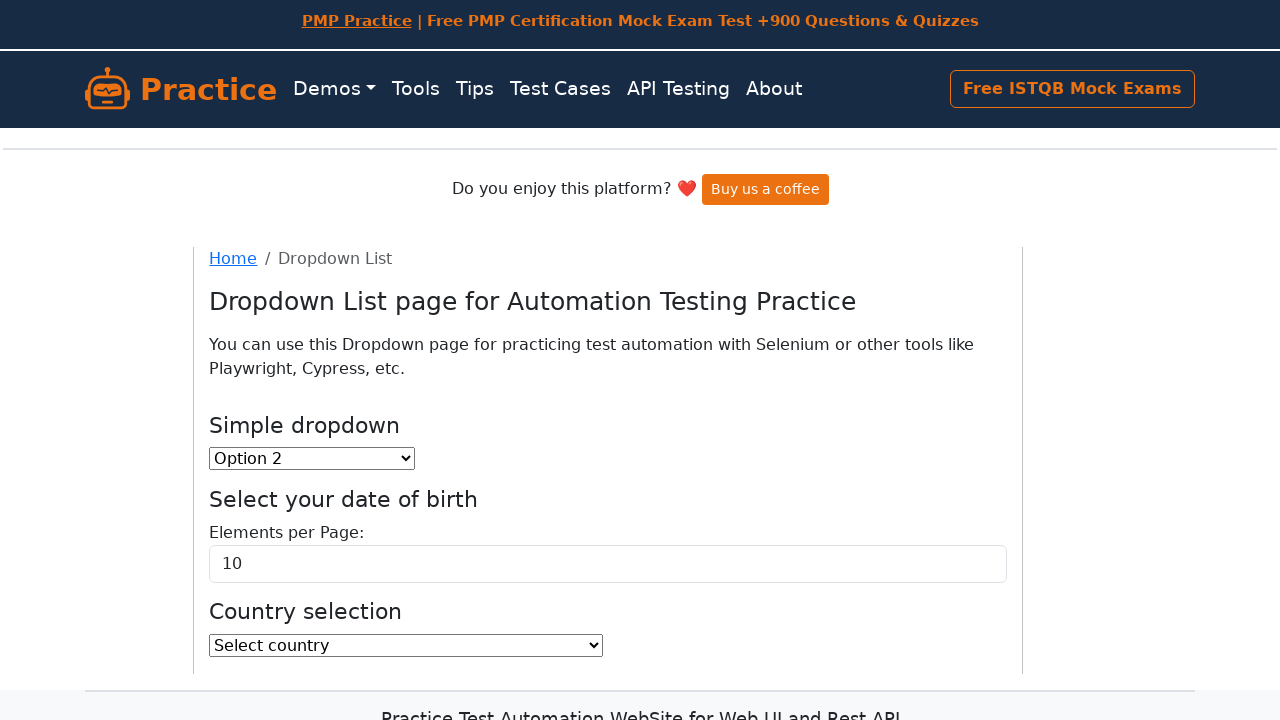

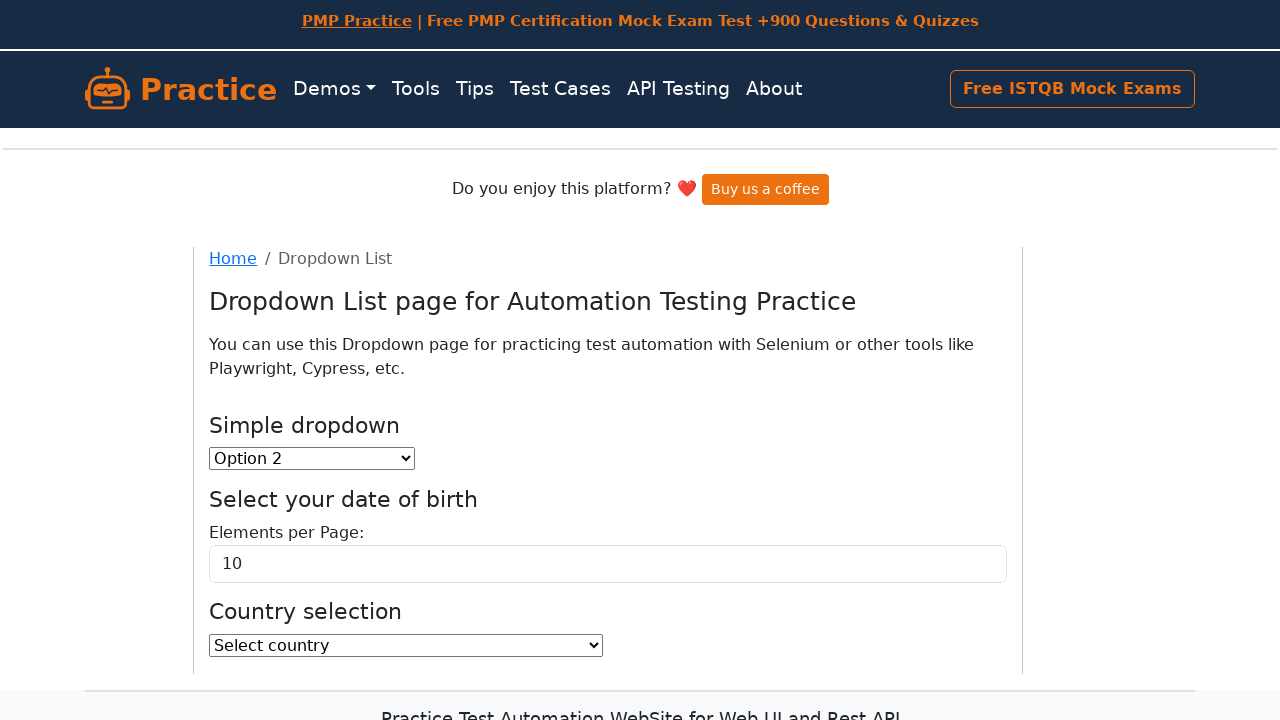